Scrolls down the page to a specific position

Starting URL: https://buyme.co.il/

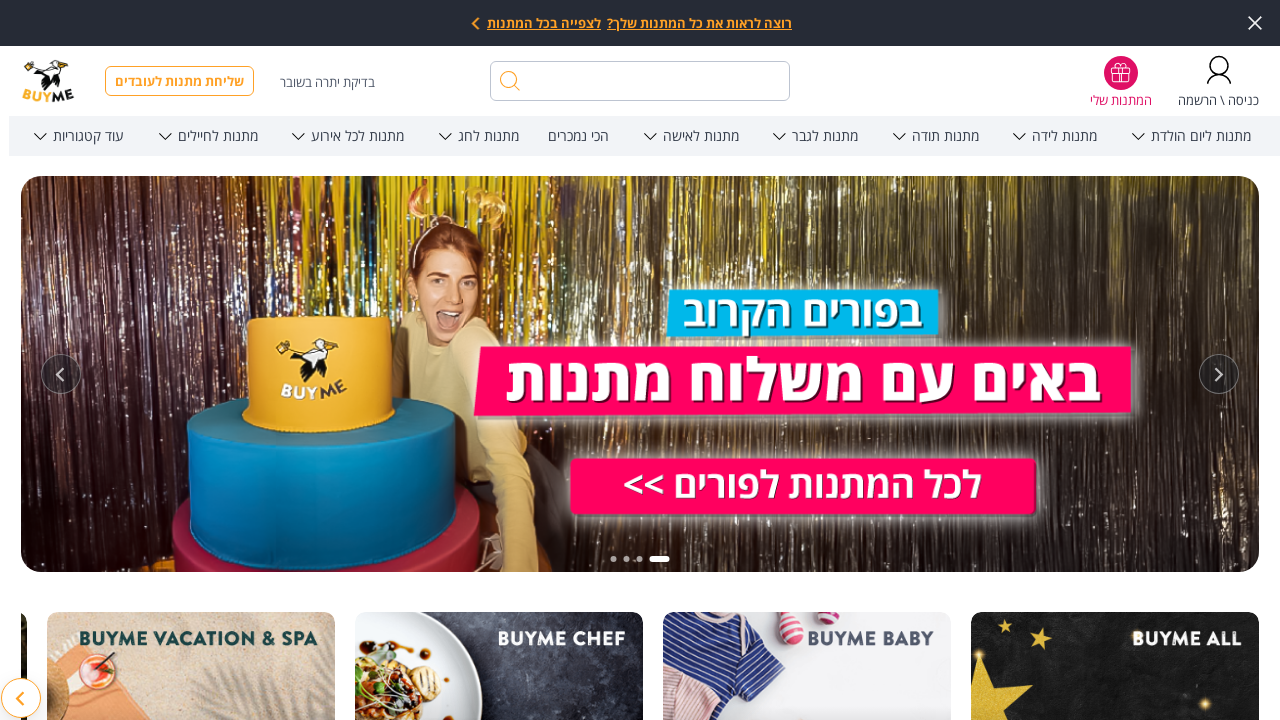

Scrolled down the page to specific position (867, 3515)
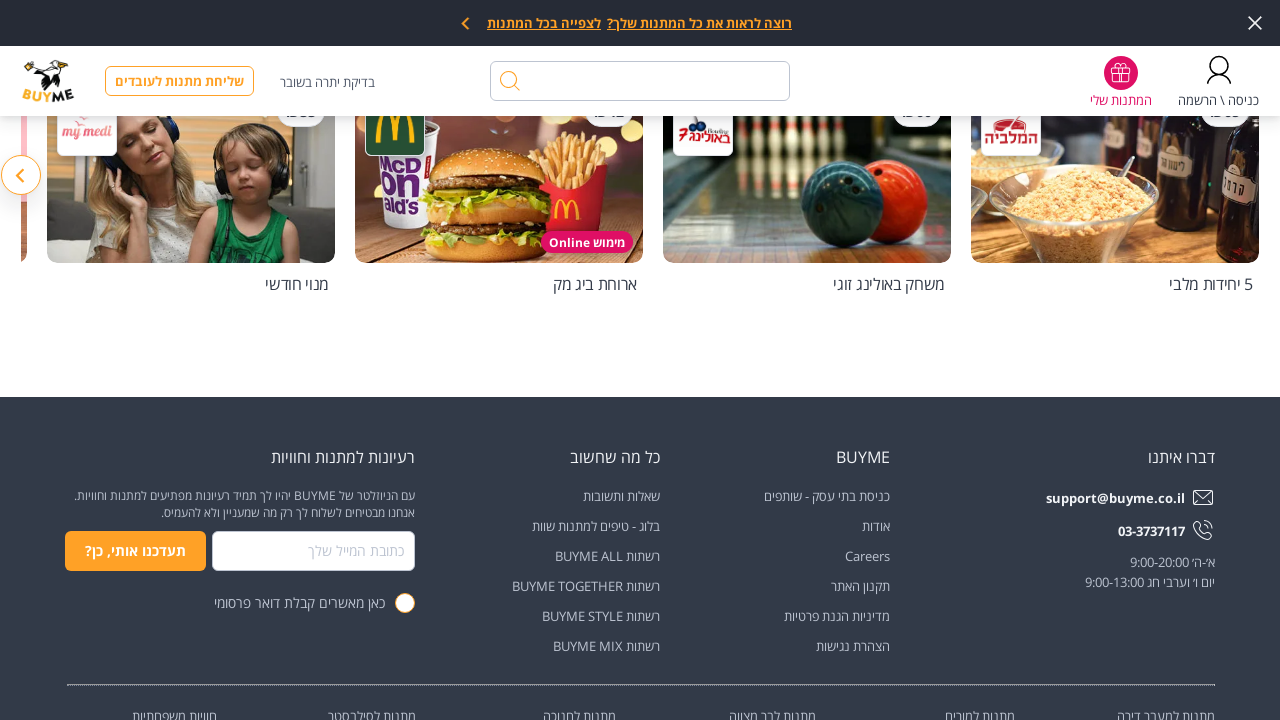

Waited for scroll animation to complete
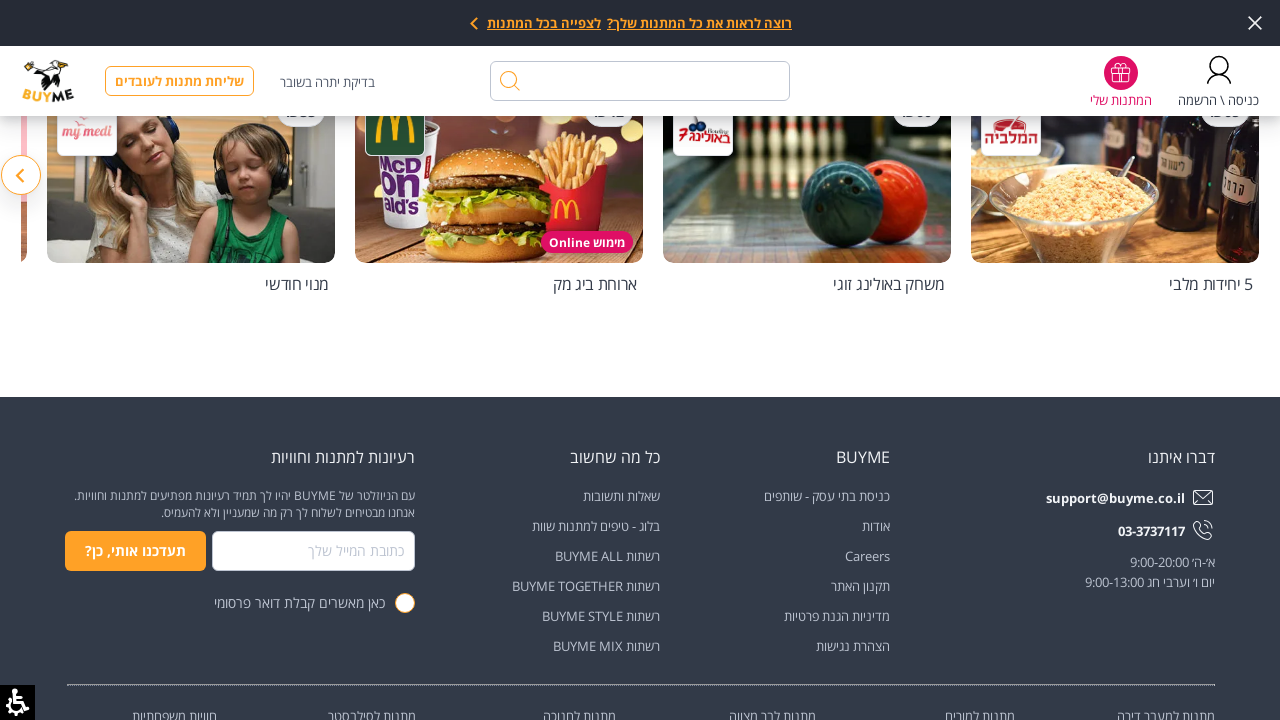

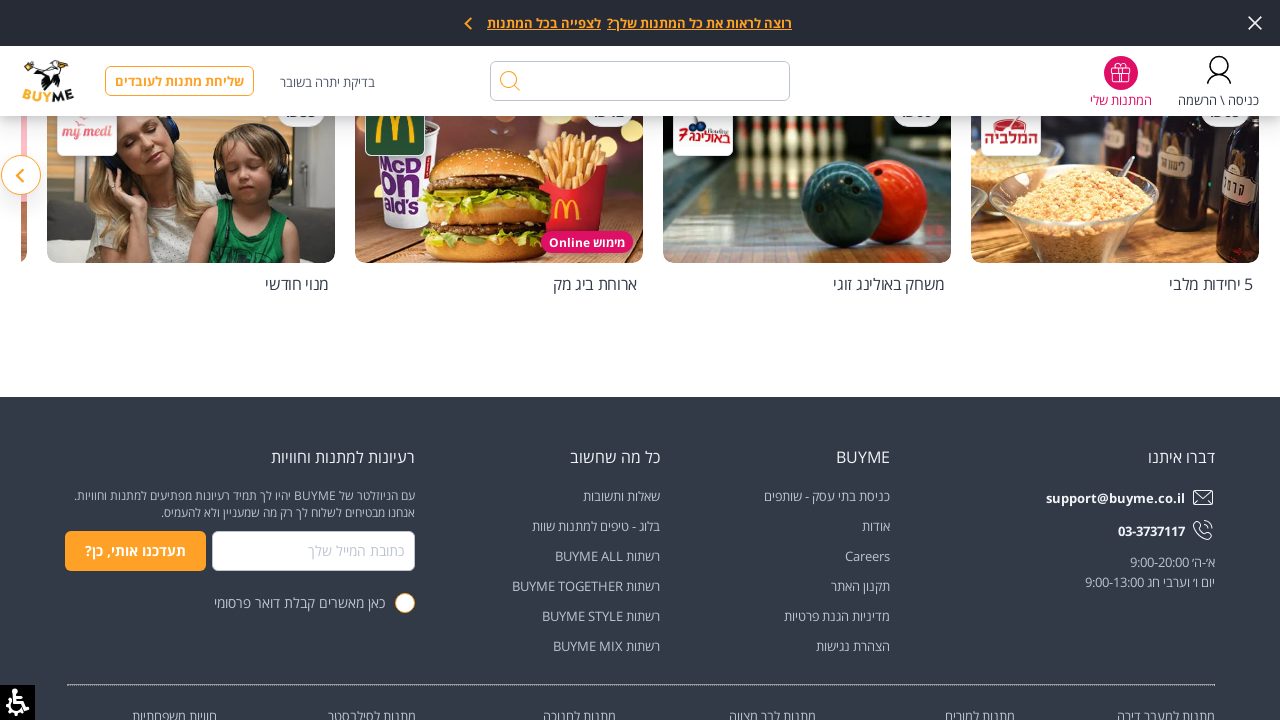